Retrieves and verifies the dropdown element text content

Starting URL: https://rahulshettyacademy.com/AutomationPractice/

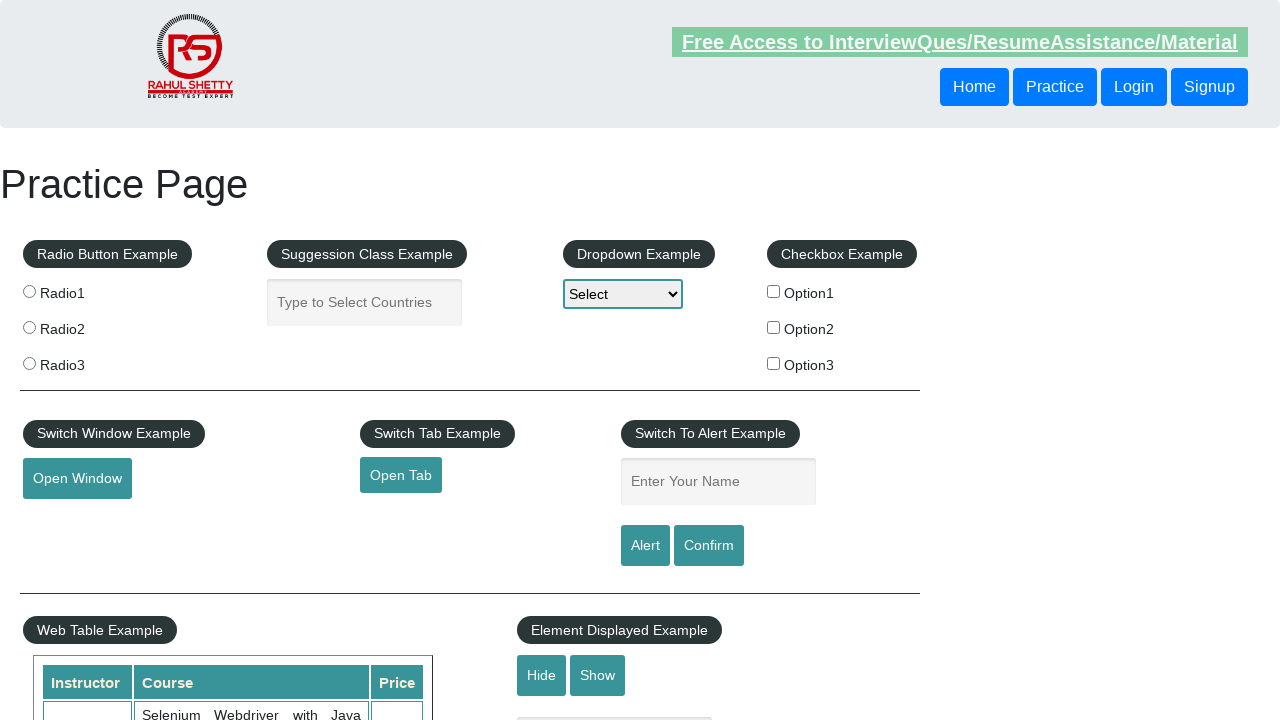

Located dropdown element with id 'dropdown-class-example'
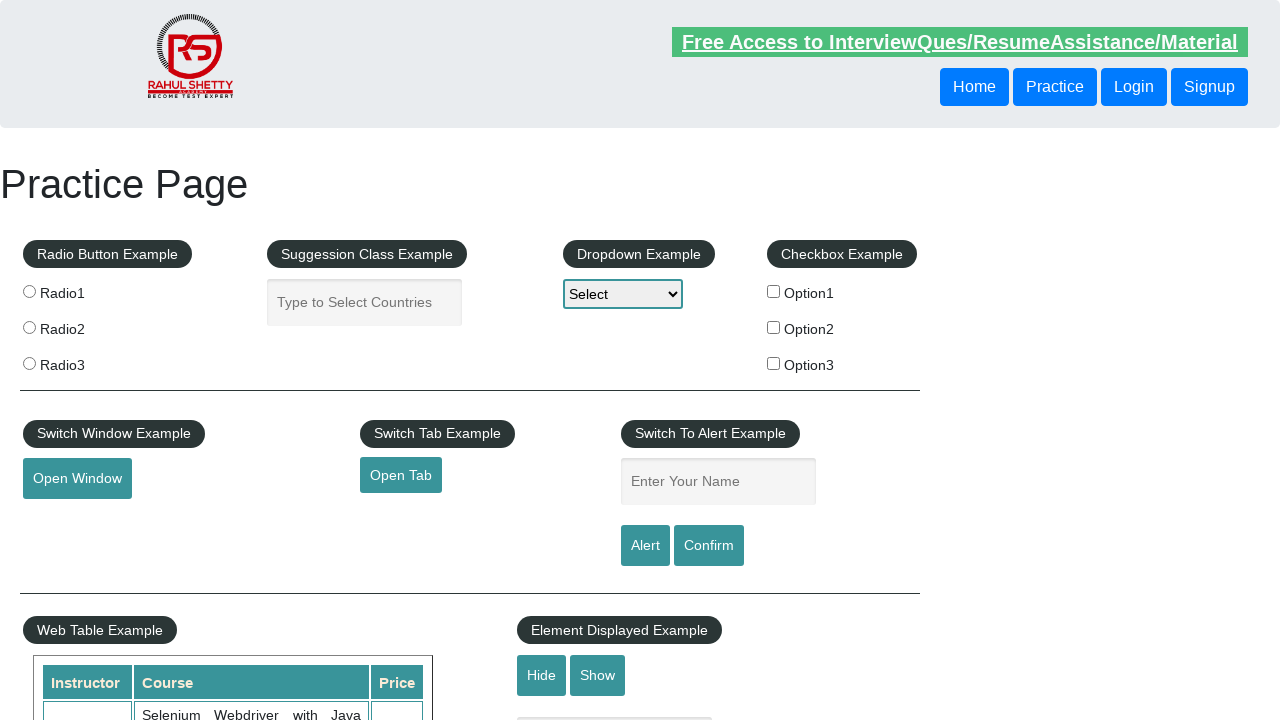

Waited for dropdown element to be ready
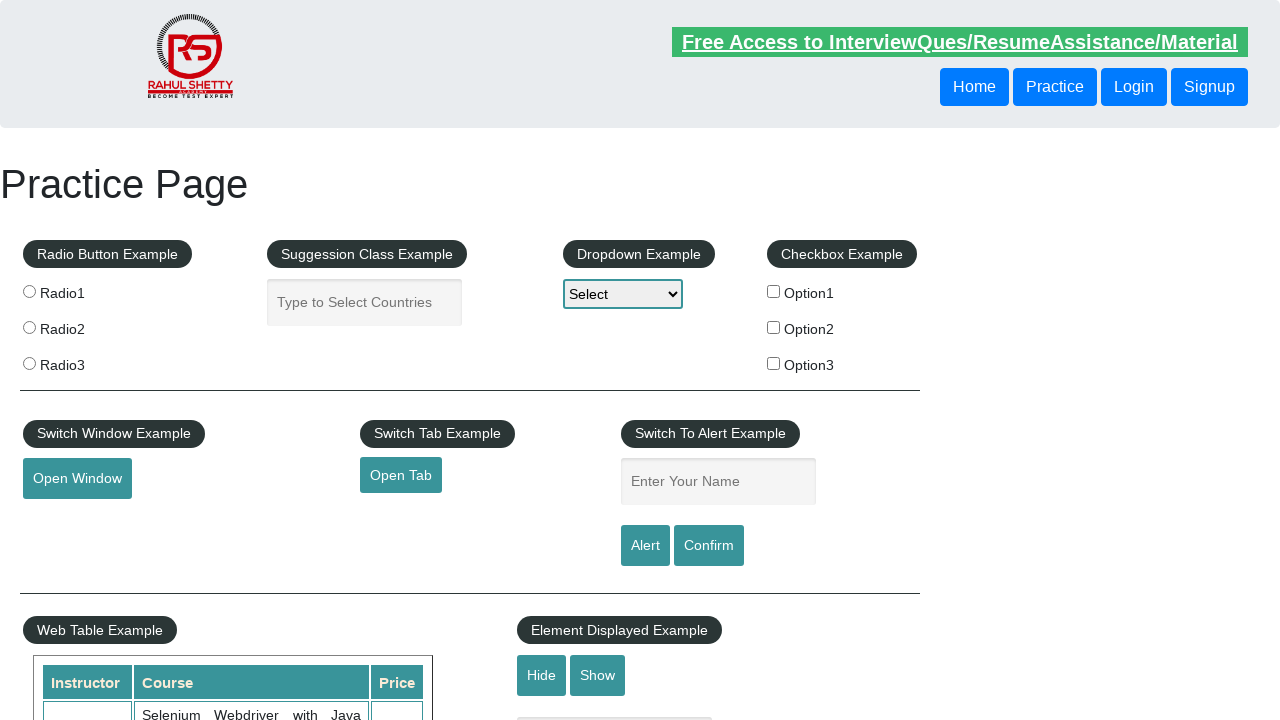

Retrieved dropdown element text content
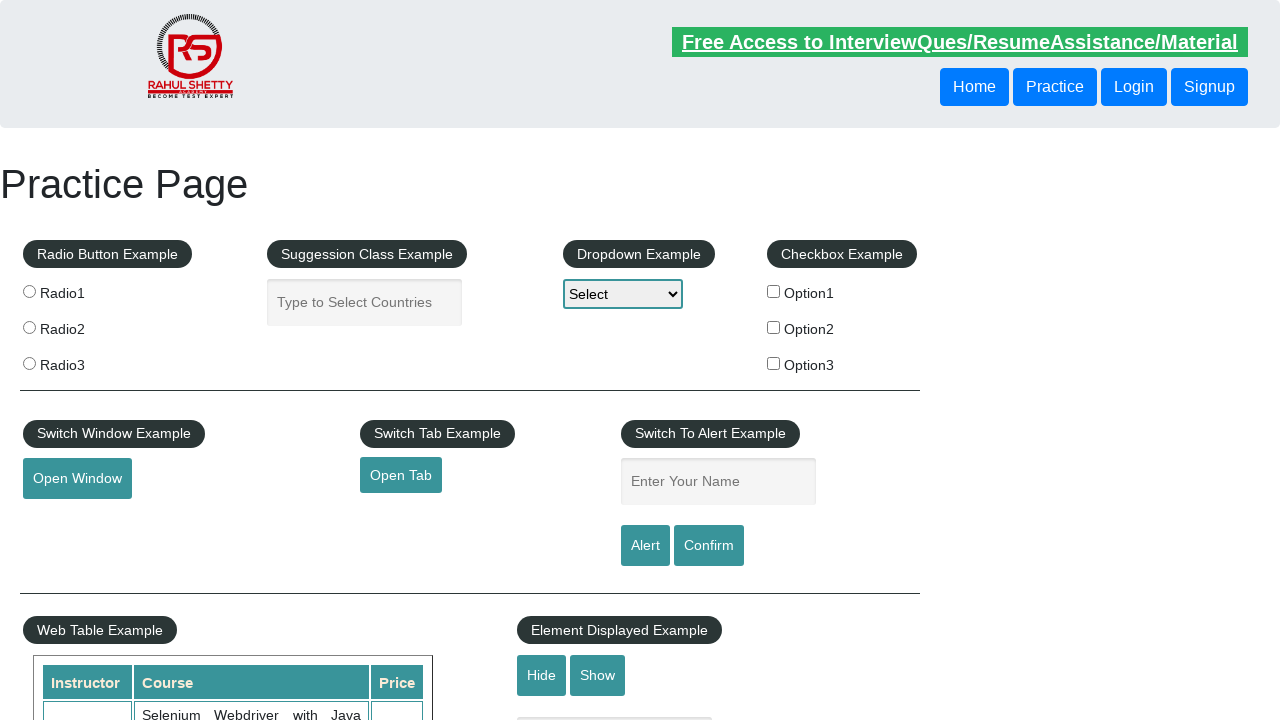

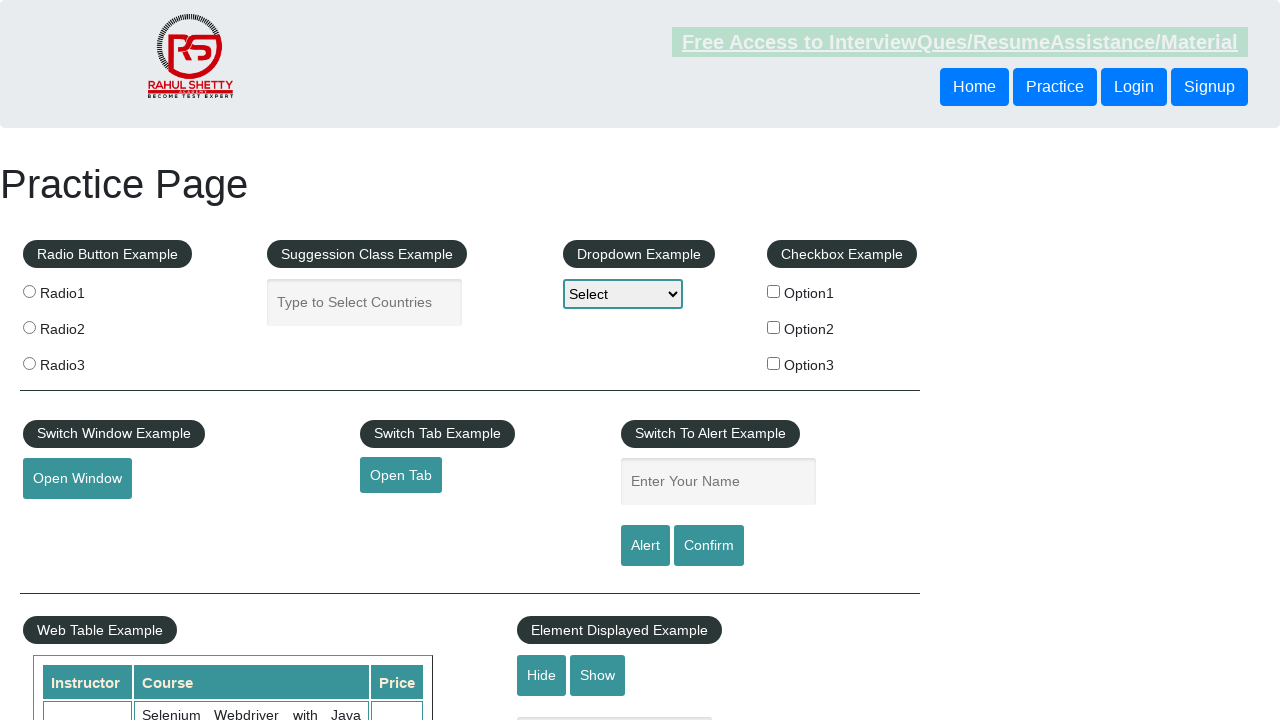